Tests that the Greet-A-Cat page displays the default greeting message

Starting URL: https://cs1632.appspot.com/

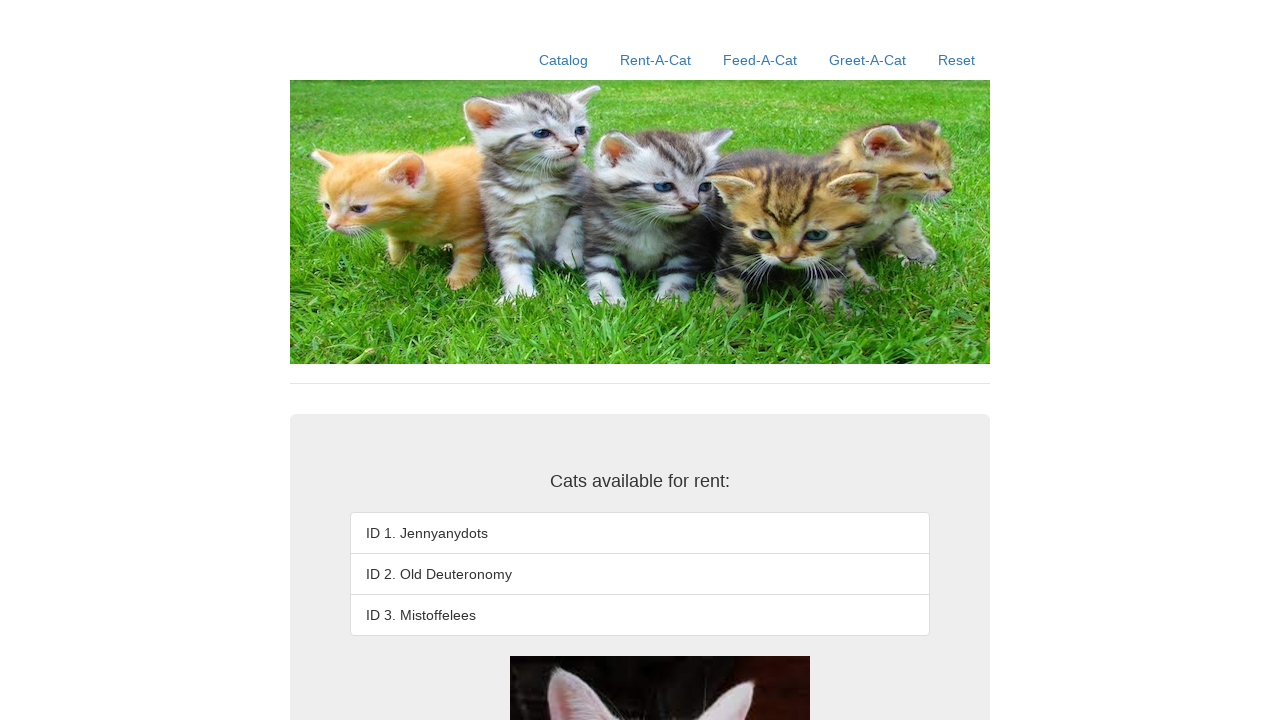

Set all cookie flags to false (initial state)
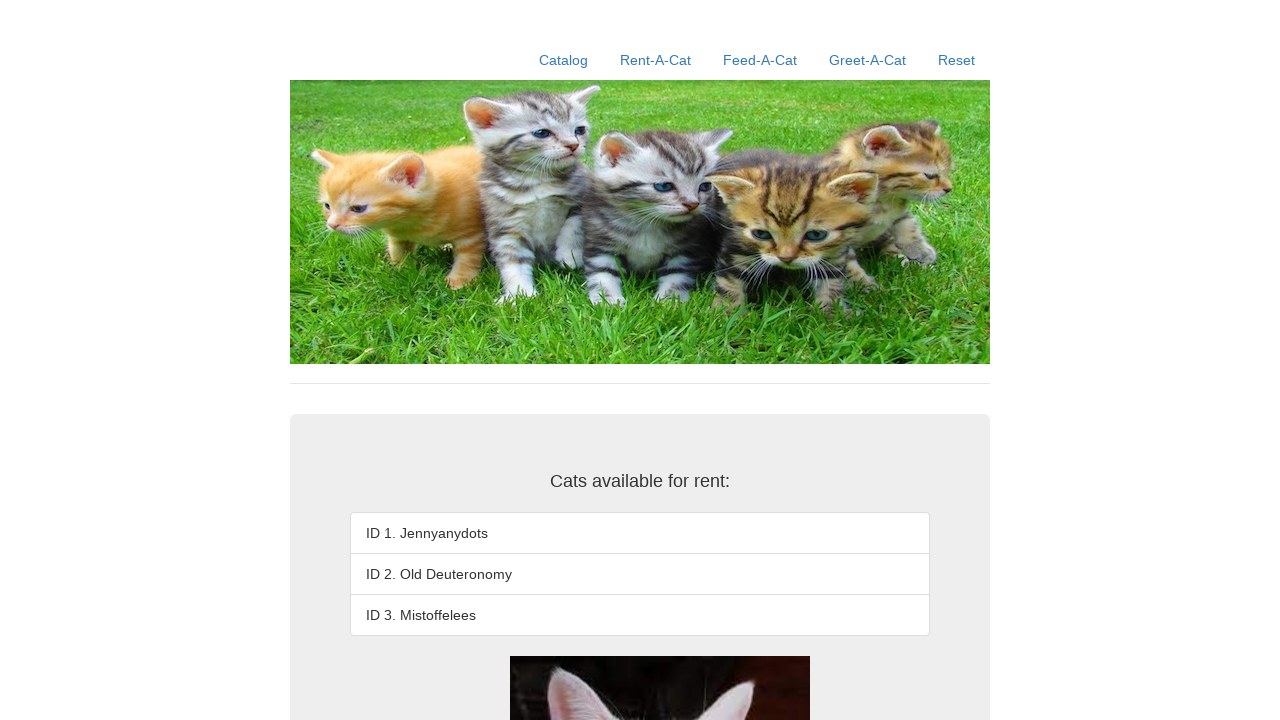

Clicked on Greet-A-Cat link at (868, 60) on a:has-text('Greet-A-Cat')
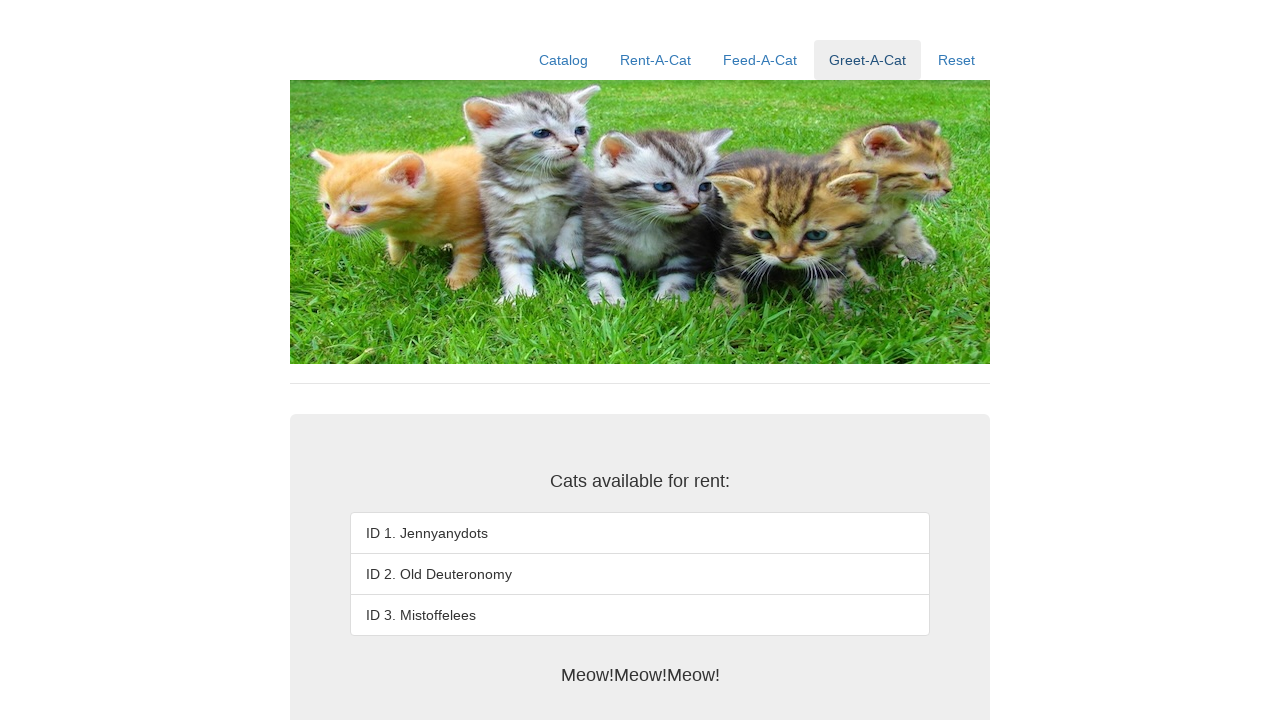

Verified default greeting message displays 'Meow!Meow!Meow!'
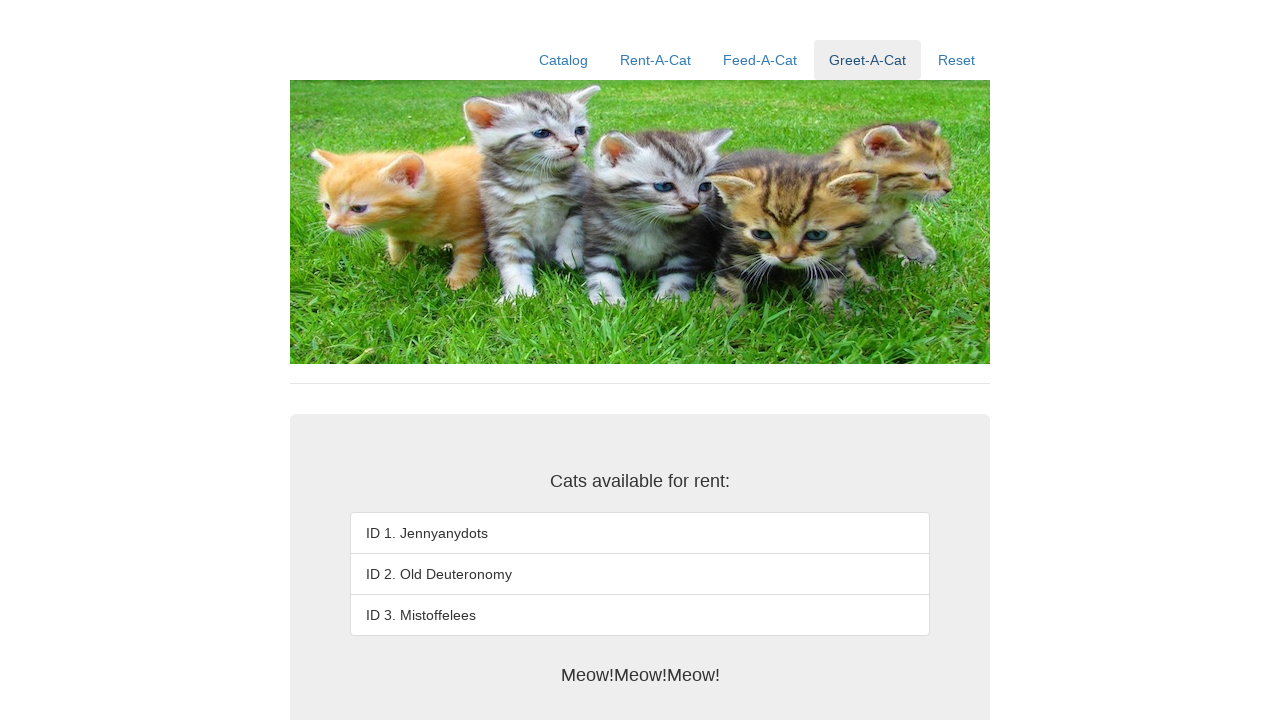

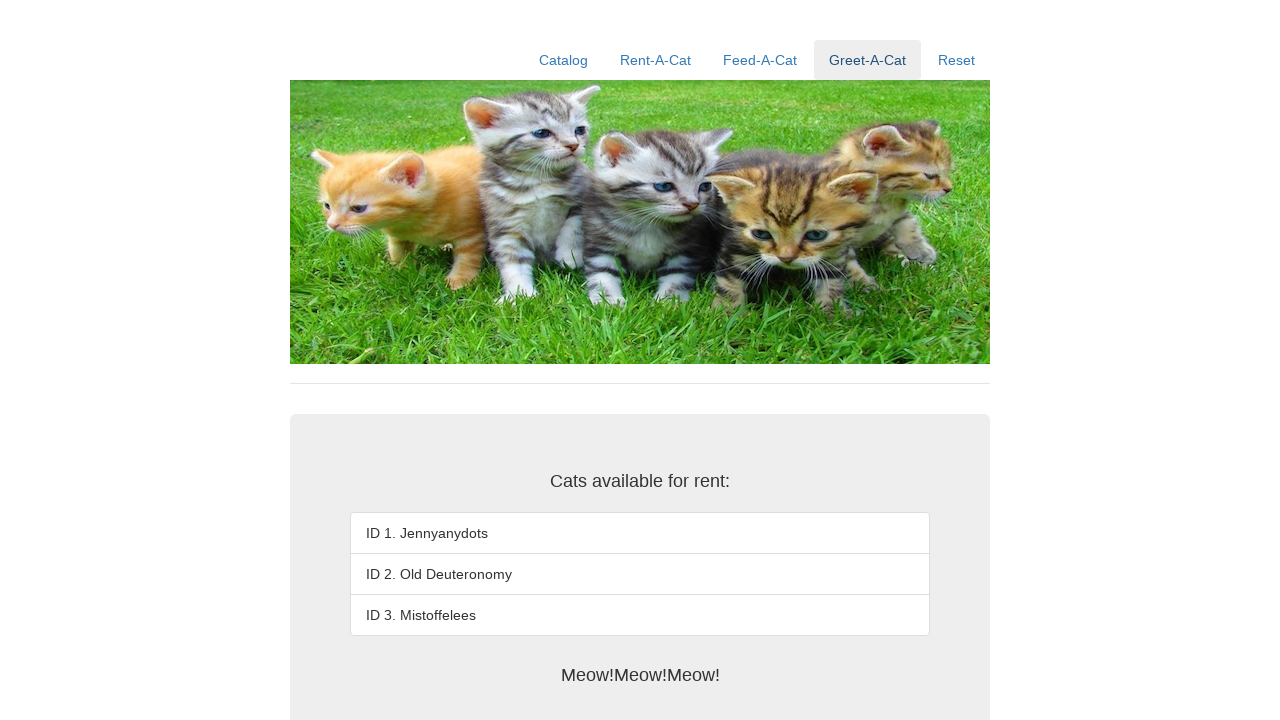